Tests checkbox functionality on a practice form by checking three checkboxes using different methods (locator+click, check, locator+check), then unchecking them using corresponding methods.

Starting URL: https://demoqa.com/automation-practice-form

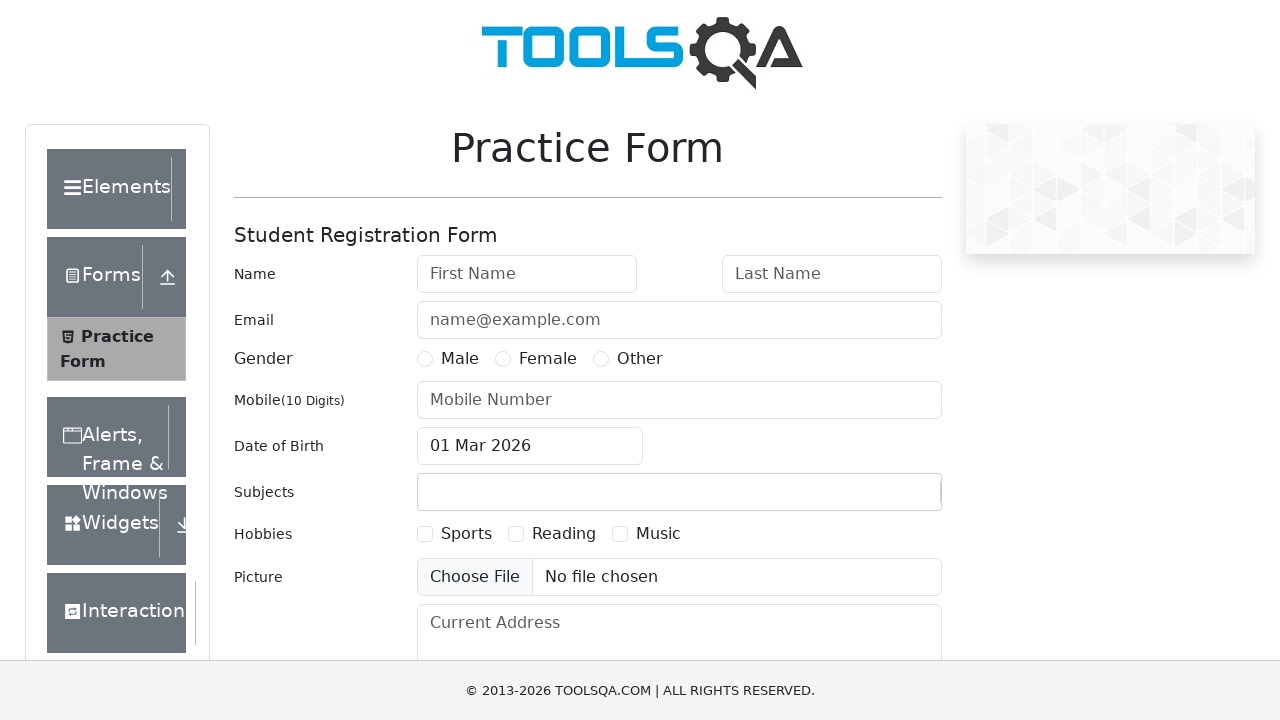

Checked Sports checkbox using locator() + click() at (466, 534) on text=Sports
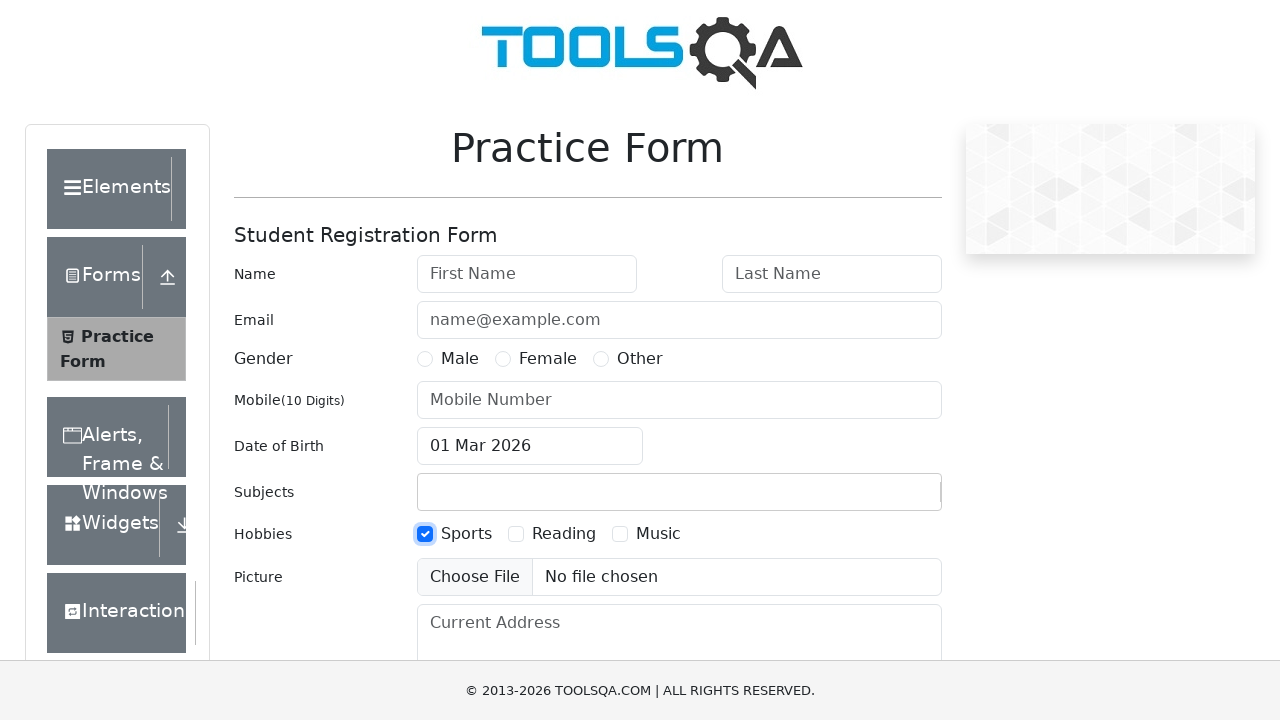

Checked Reading checkbox using check() method at (564, 534) on text=Reading
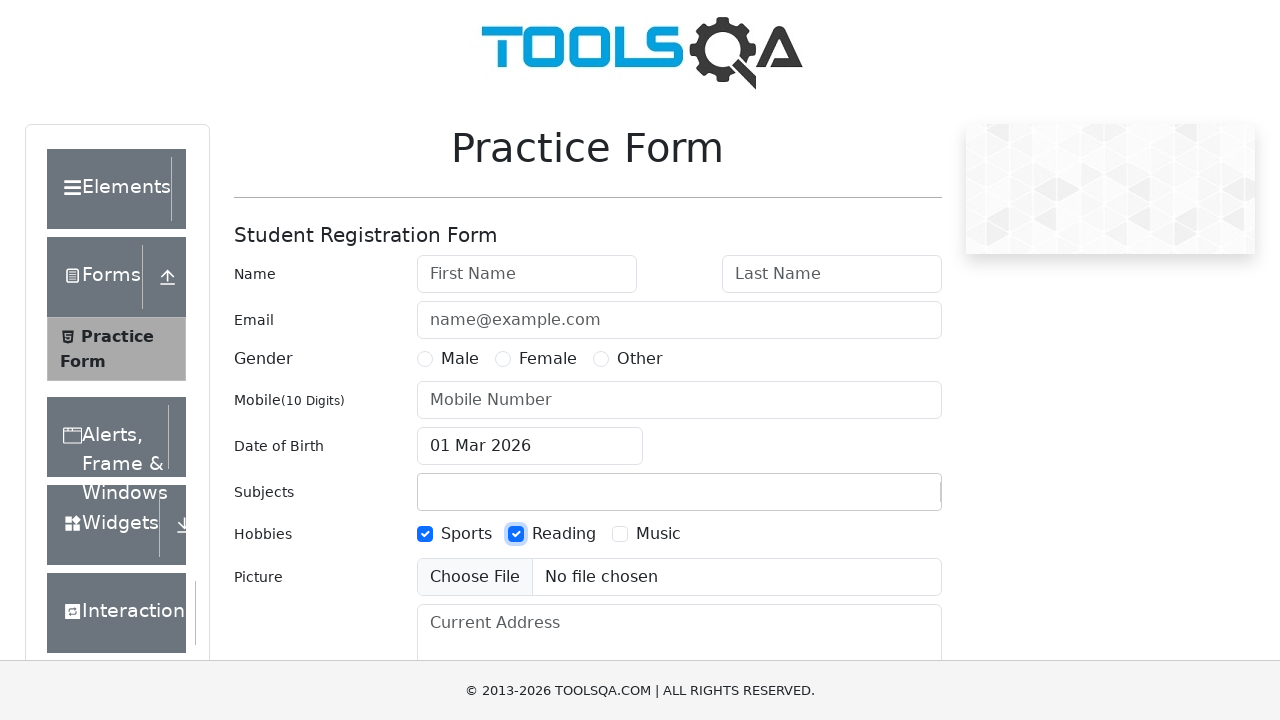

Checked Music checkbox using locator() + check() at (658, 534) on text=Music
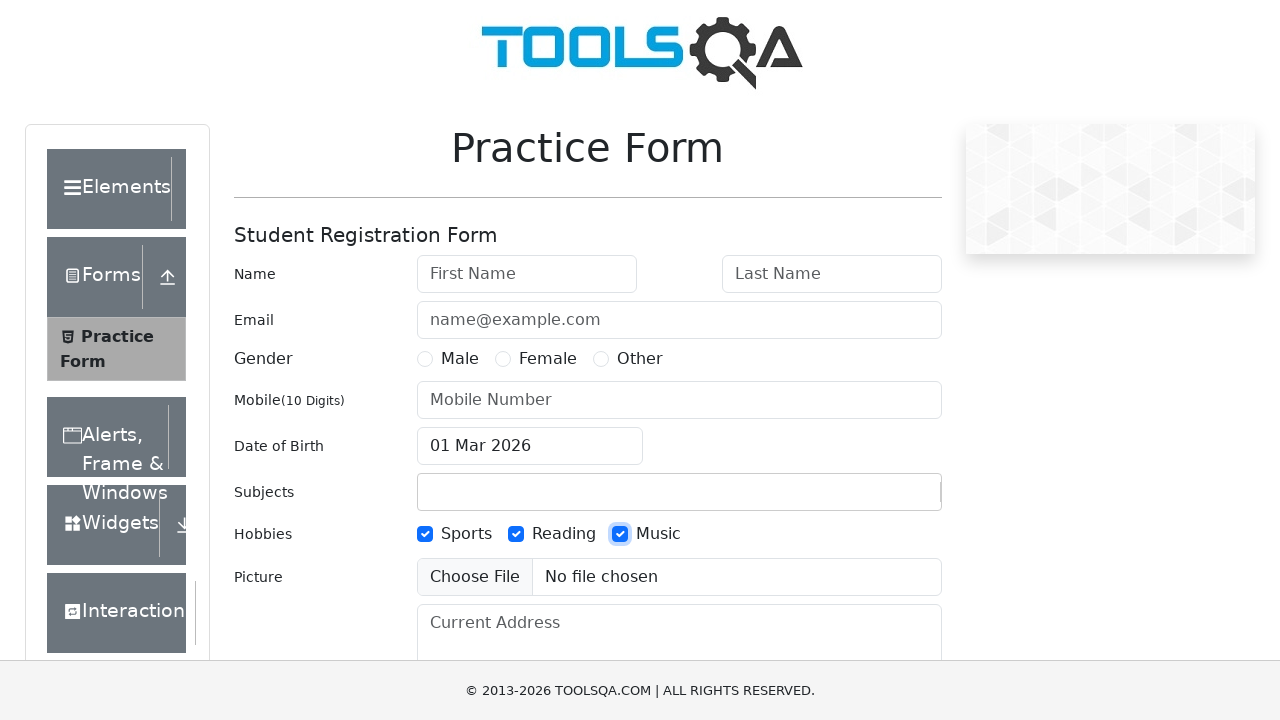

Waited 1 second to observe checked state
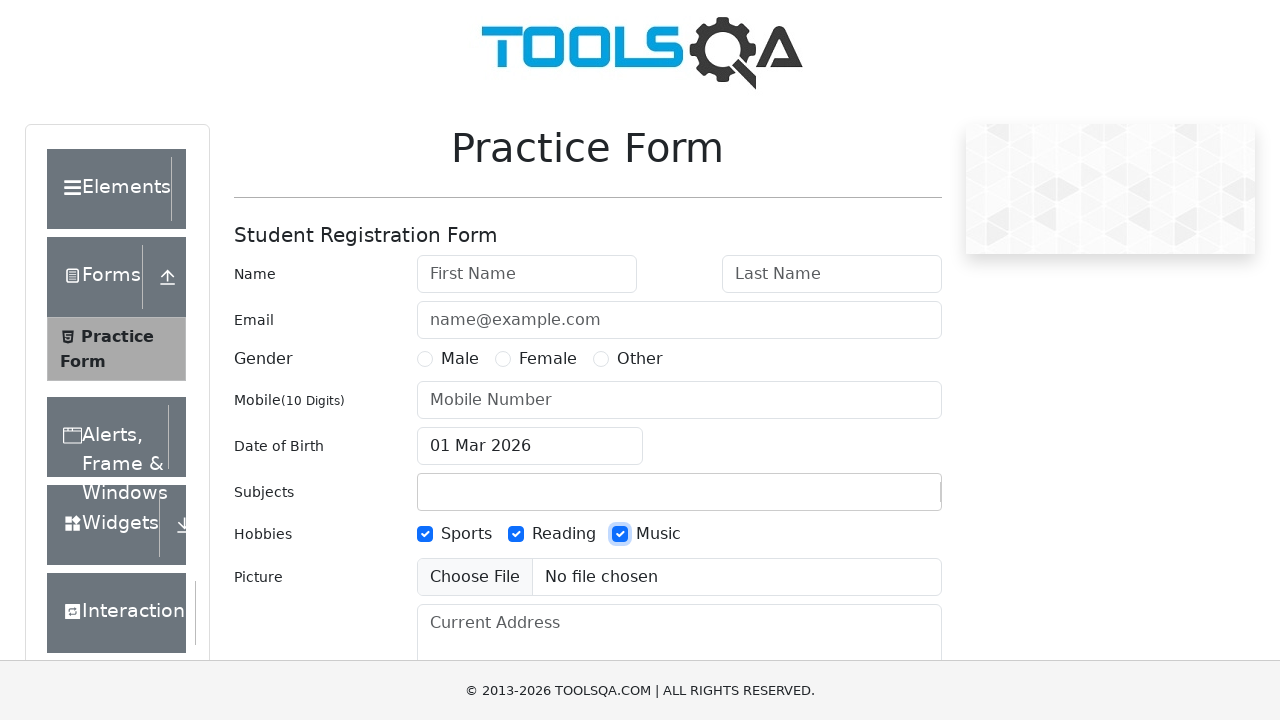

Unchecked Sports checkbox using locator() + click() at (466, 534) on text=Sports
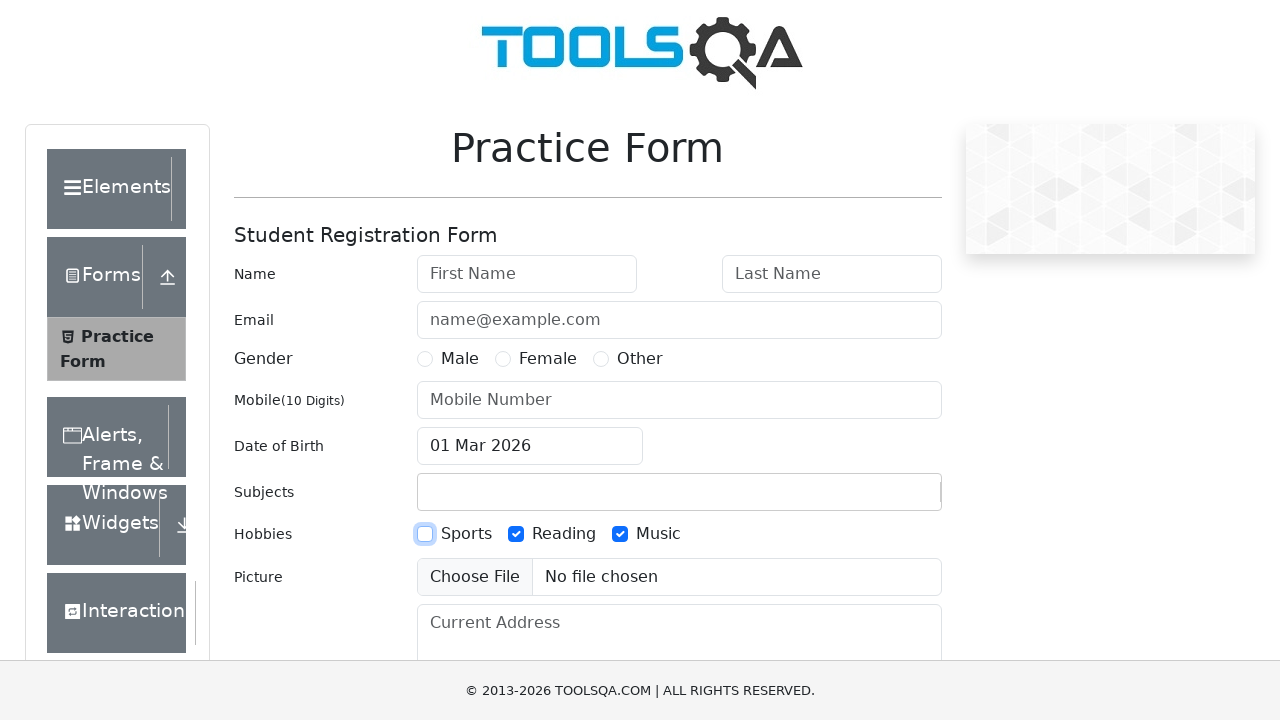

Unchecked Reading checkbox using uncheck() method at (564, 534) on text=Reading
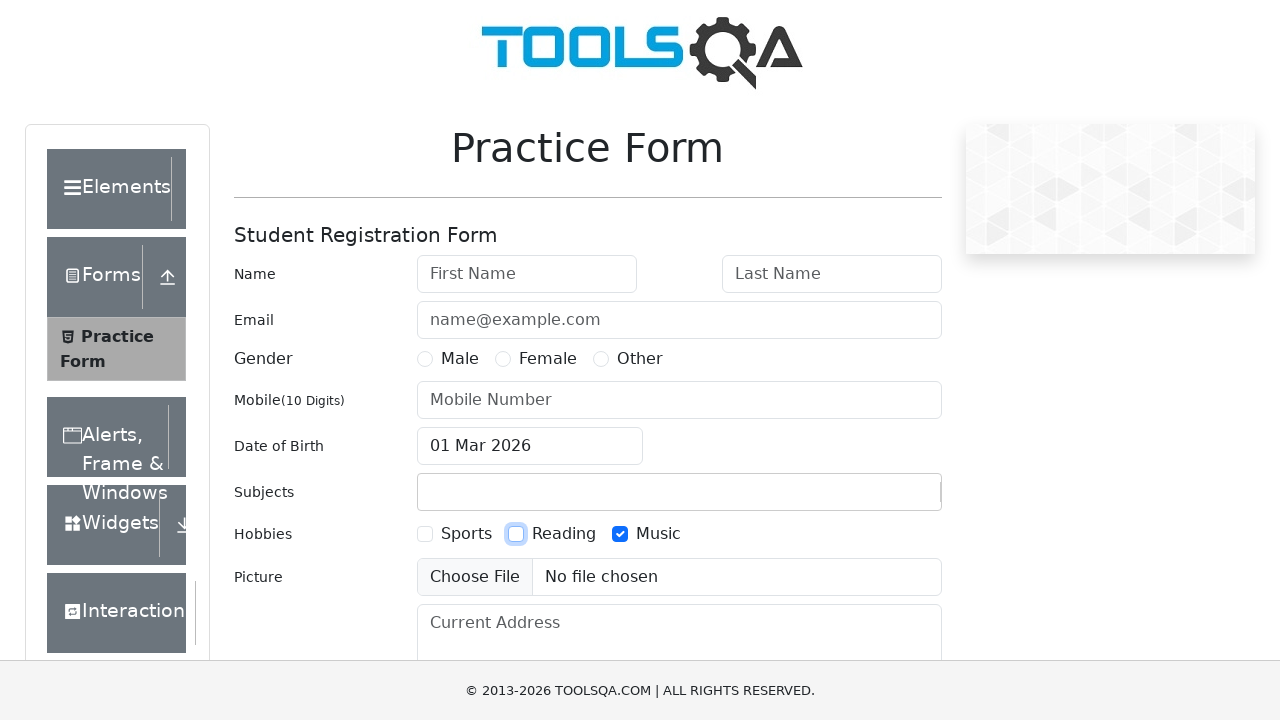

Unchecked Music checkbox using locator() + uncheck() at (658, 534) on text=Music
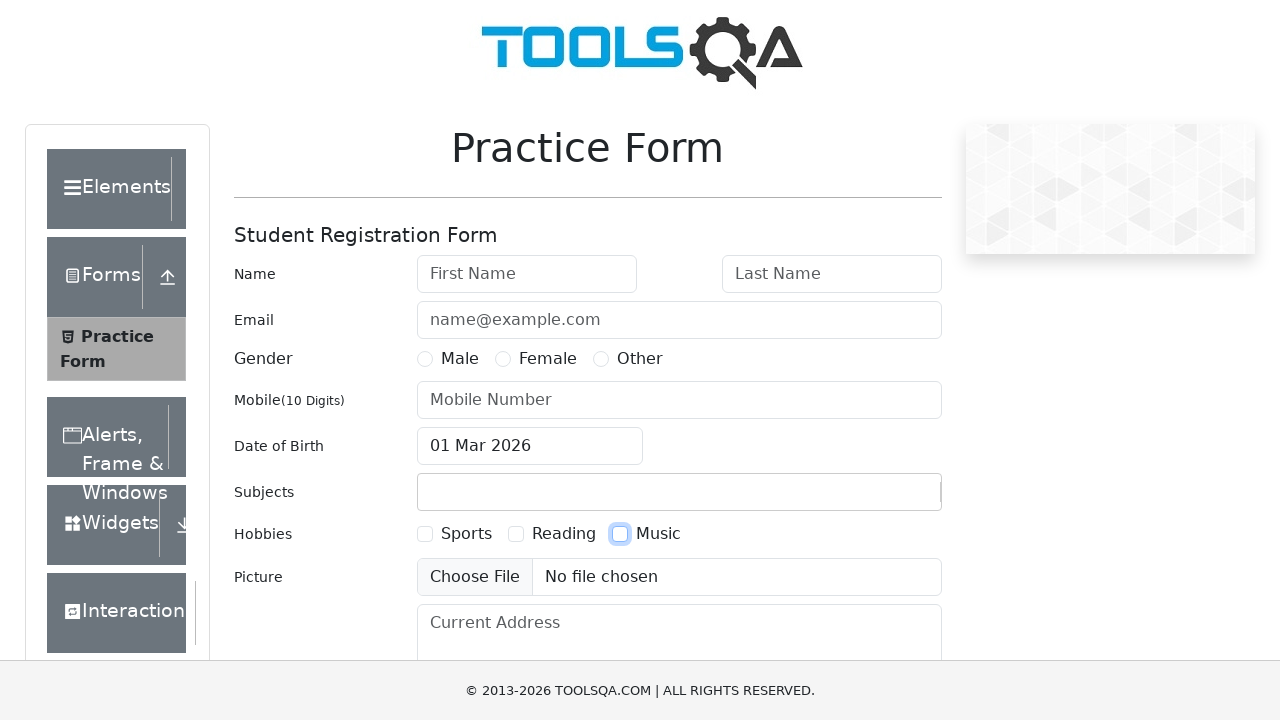

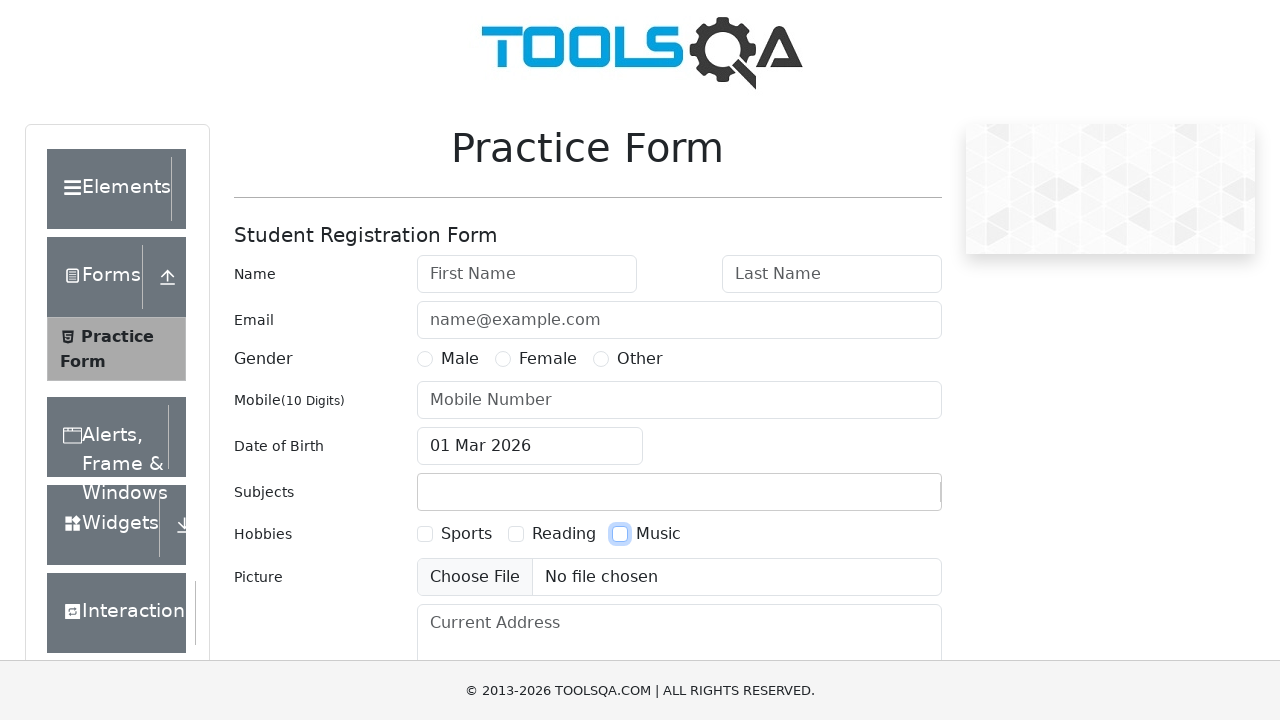